Searches for flights and verifies that the flight results table is displayed with airline information

Starting URL: https://blazedemo.com/

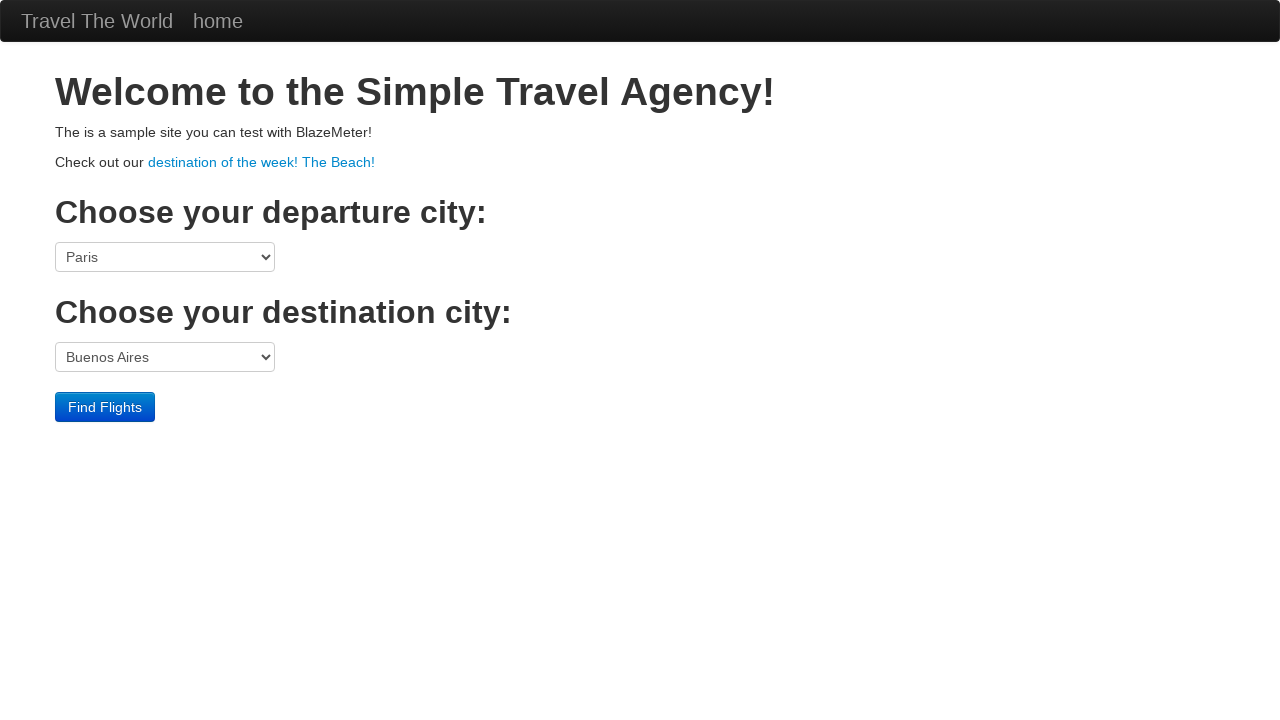

Selected 'Mexico City' as departure city from dropdown on select[name='fromPort']
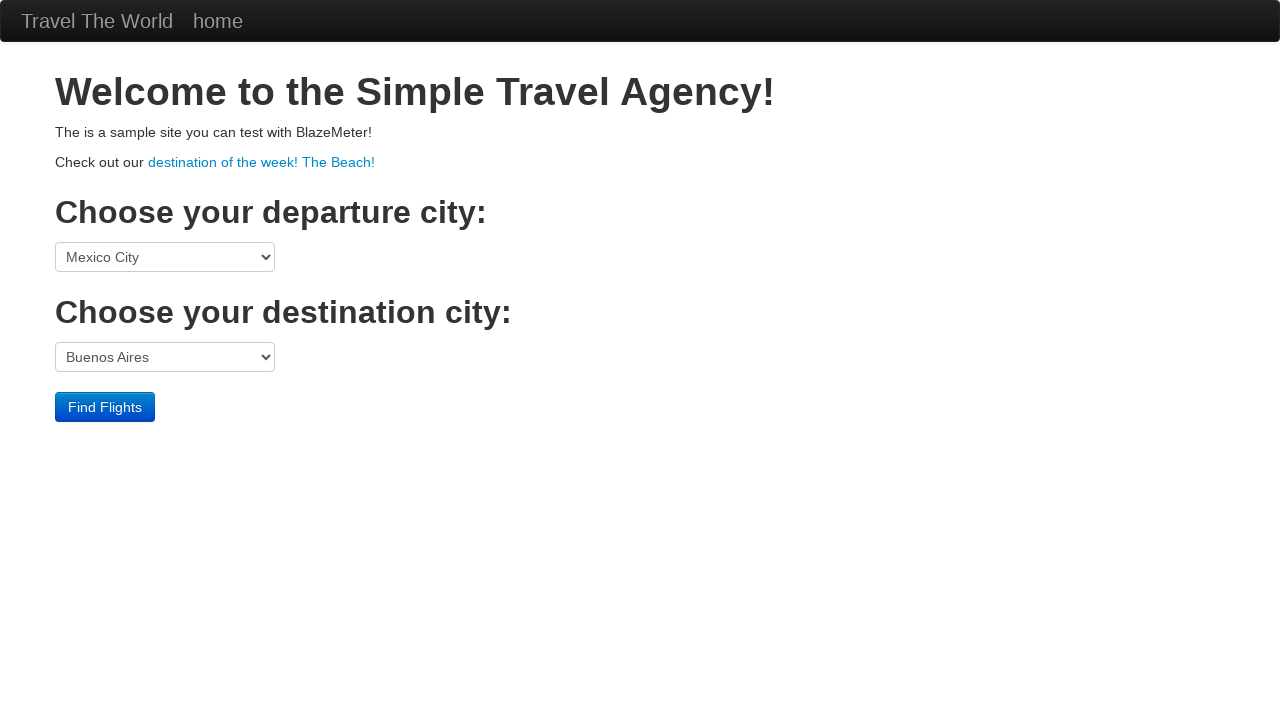

Selected 'New York' as destination city from dropdown on select[name='toPort']
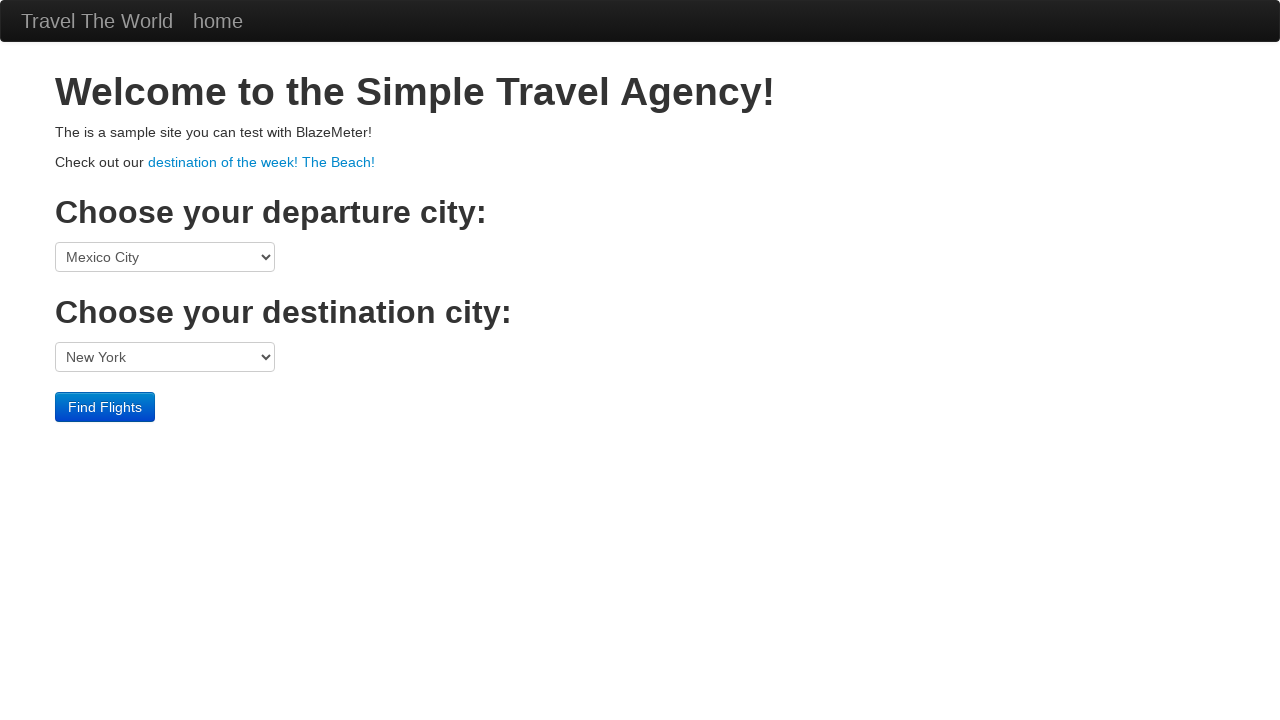

Clicked 'Find Flights' button to search for flights at (105, 407) on input[type='submit']
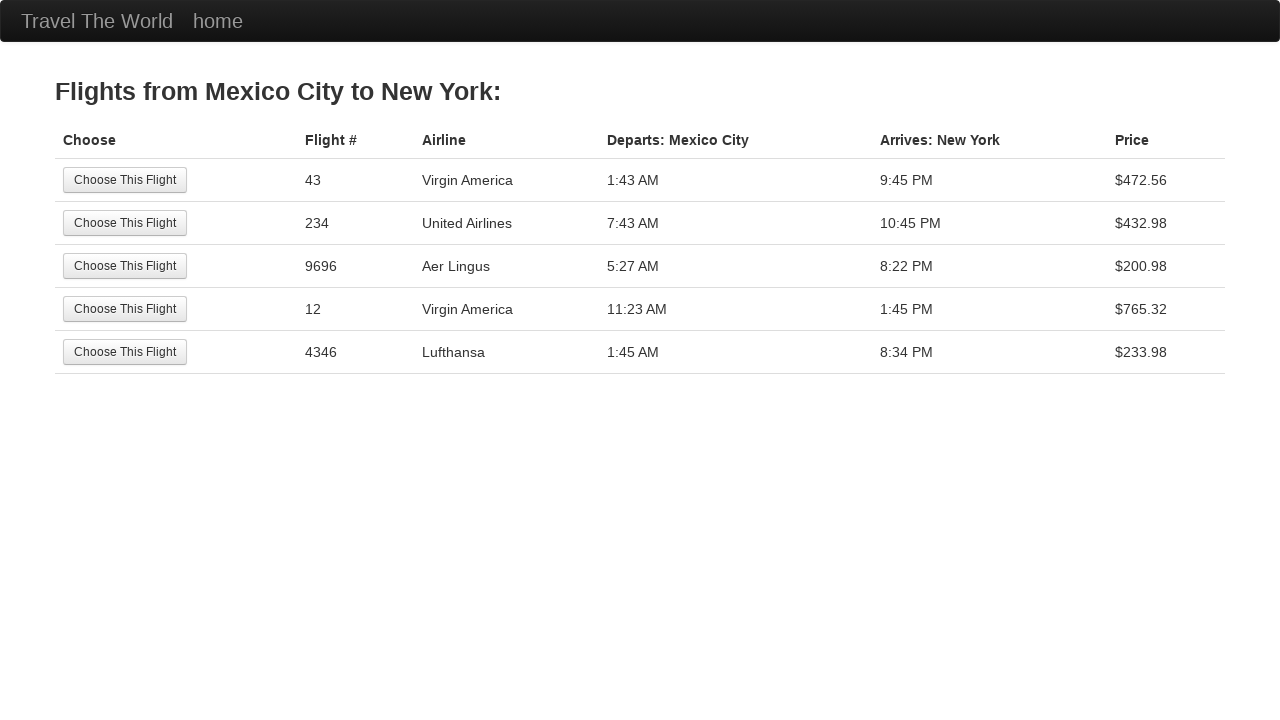

Flight results table with airline information loaded successfully
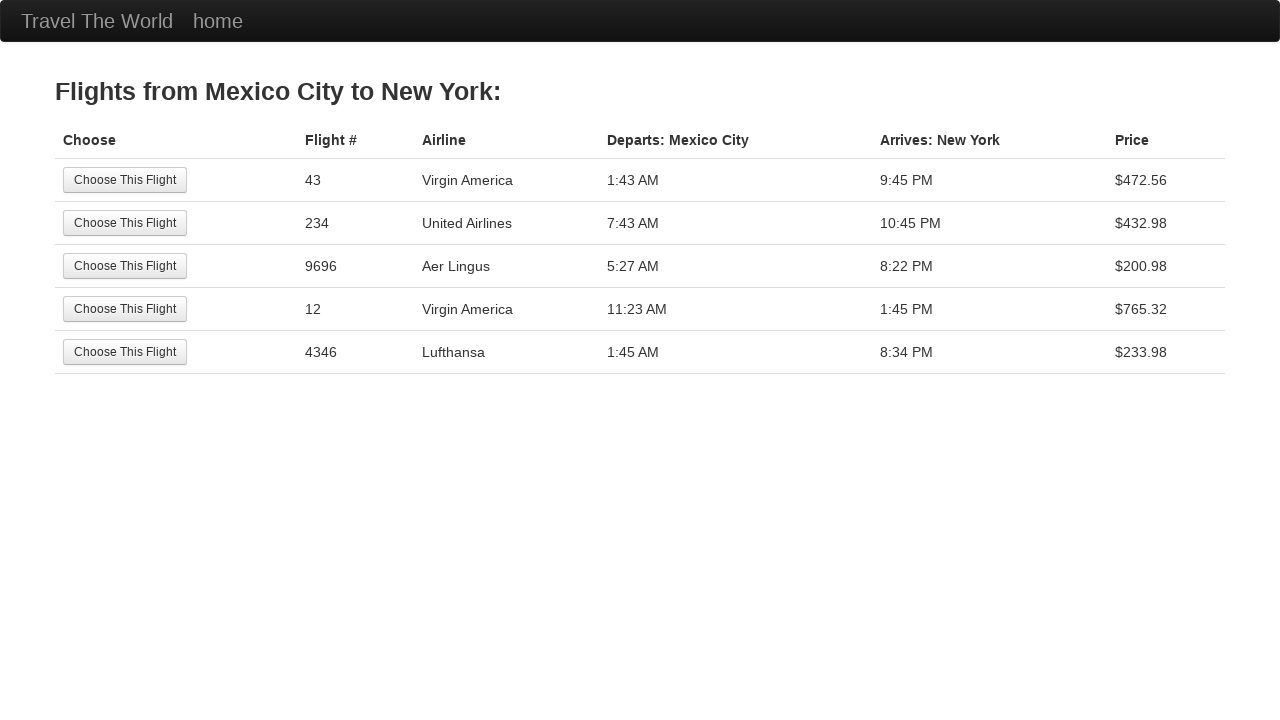

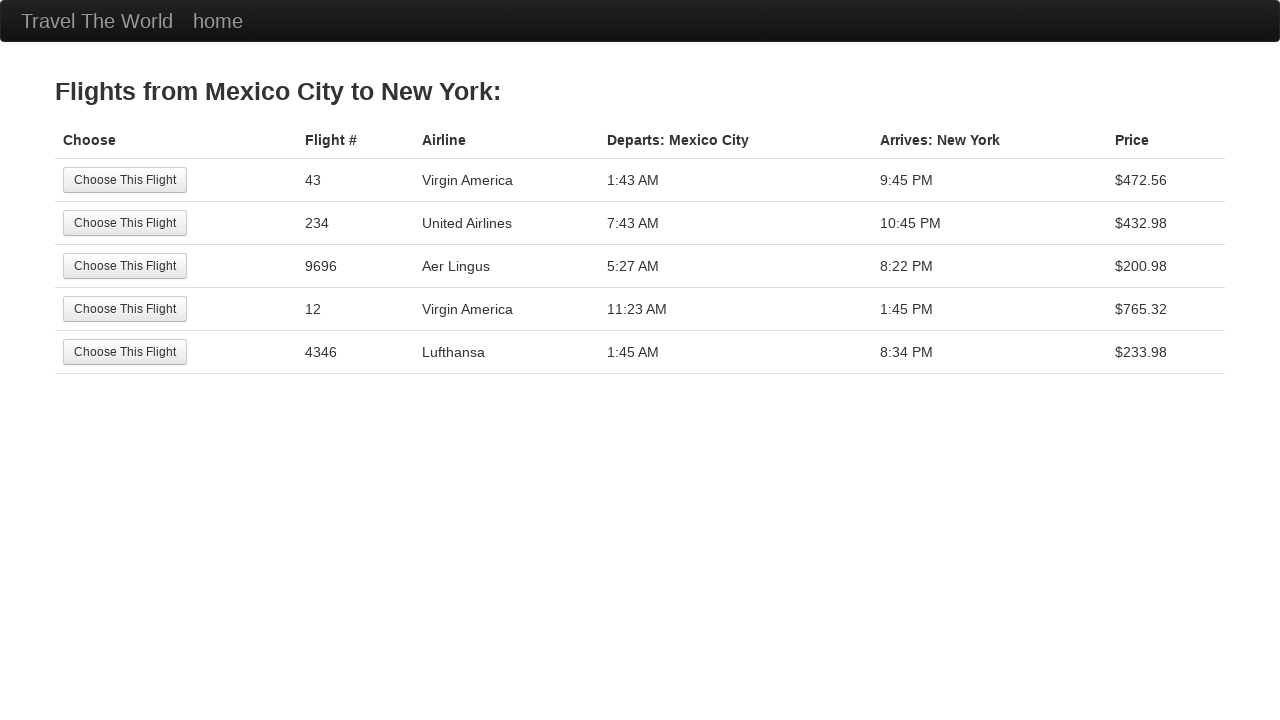